Tests pointer actions on a pointer events test page by moving to an element, pressing down, moving by an offset, and releasing, then verifying the recorded pointer events.

Starting URL: https://www.selenium.dev/selenium/web/pointerActionsPage.html

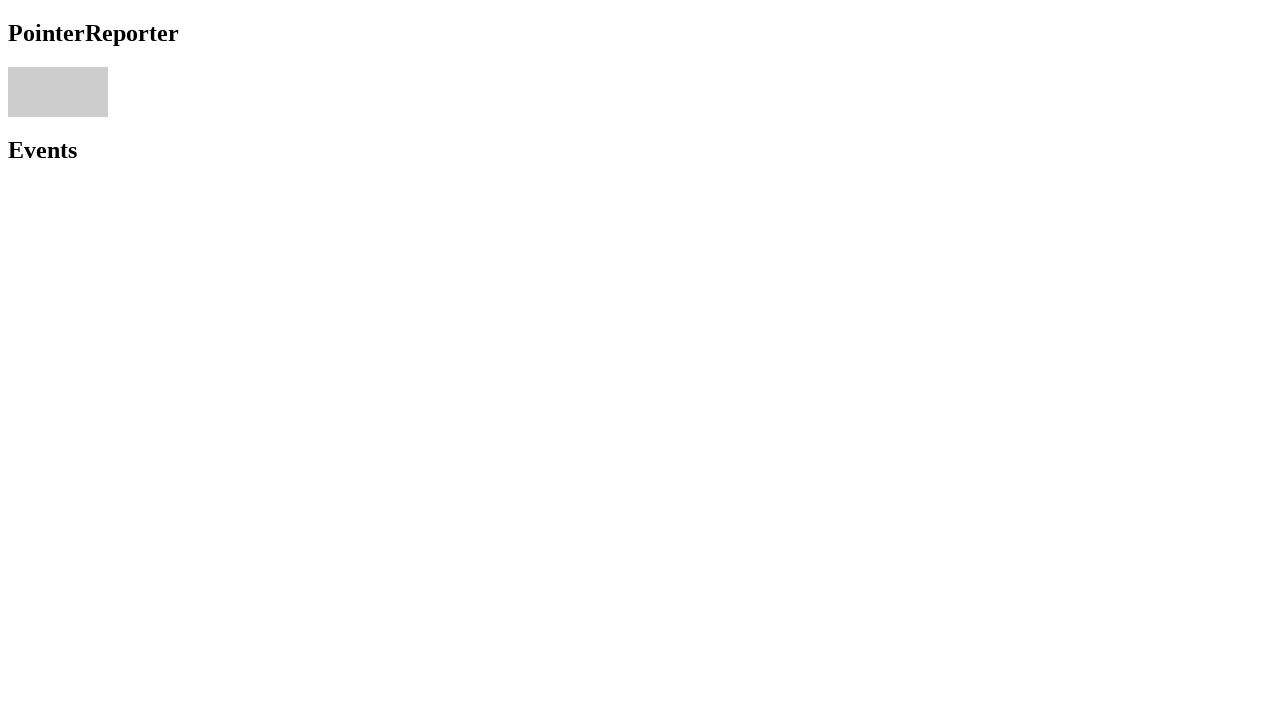

Located pointer area element
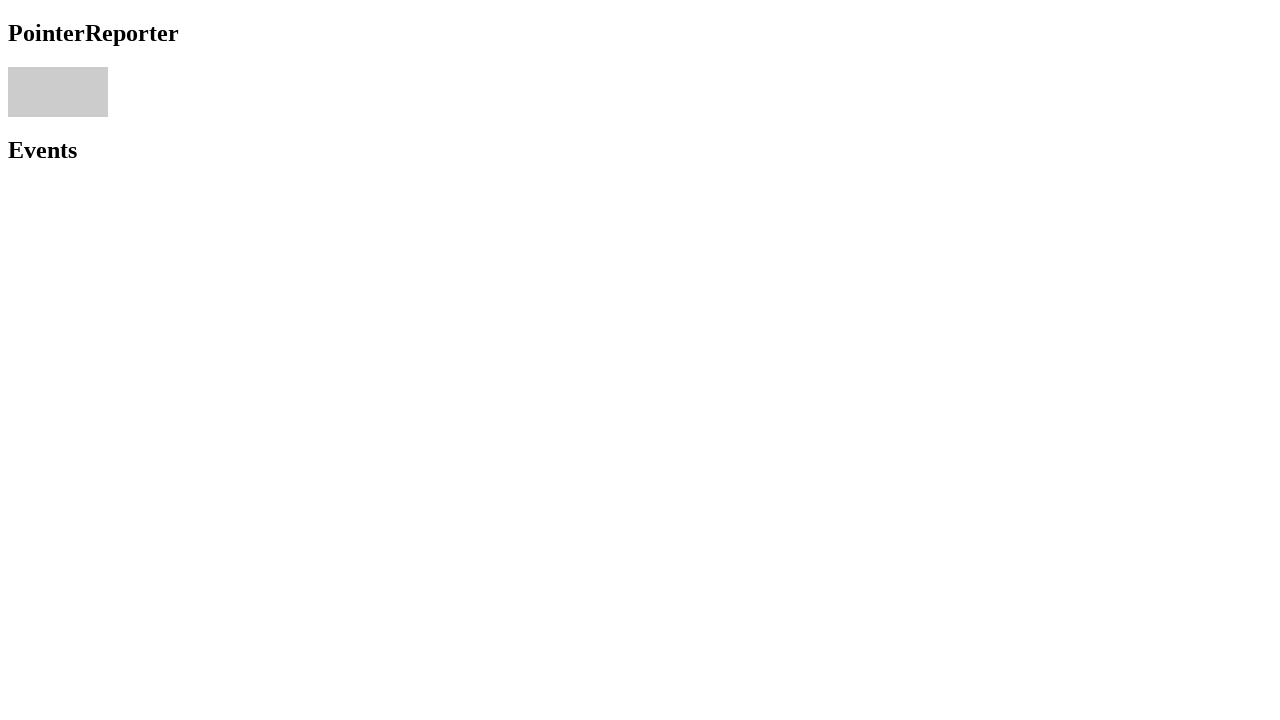

Retrieved bounding box of pointer area
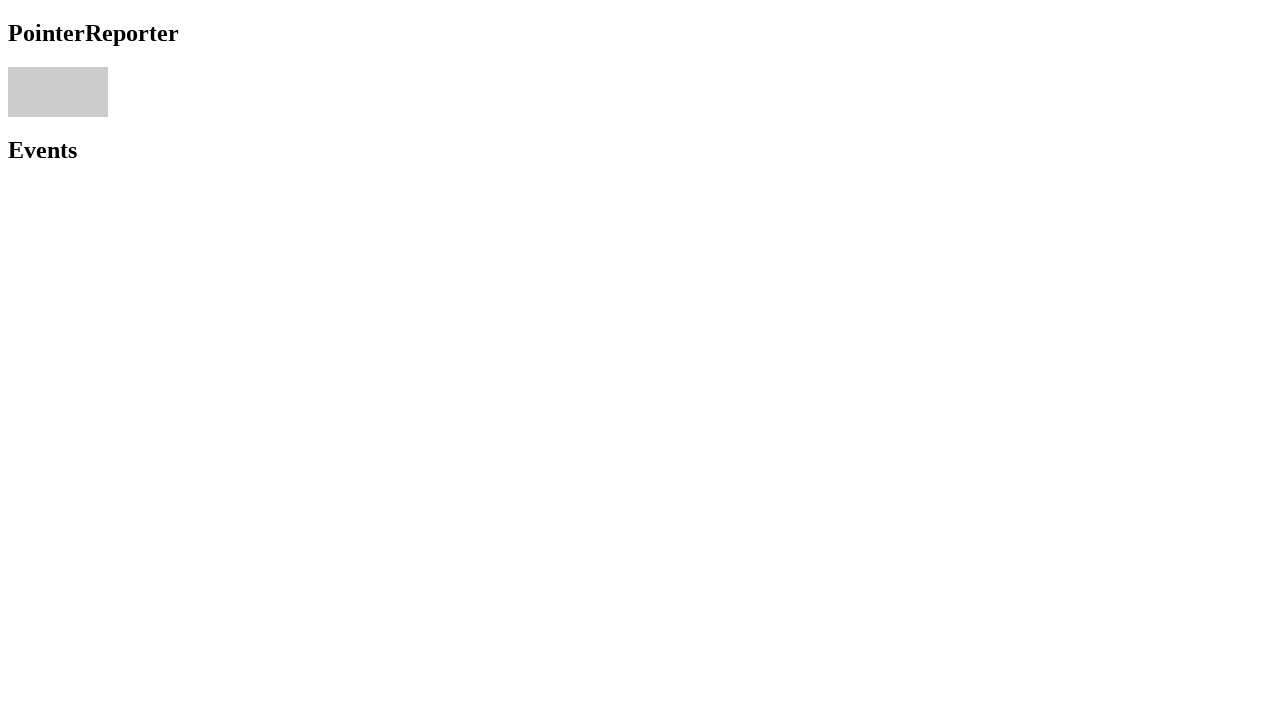

Moved mouse to center of pointer area at (58, 92)
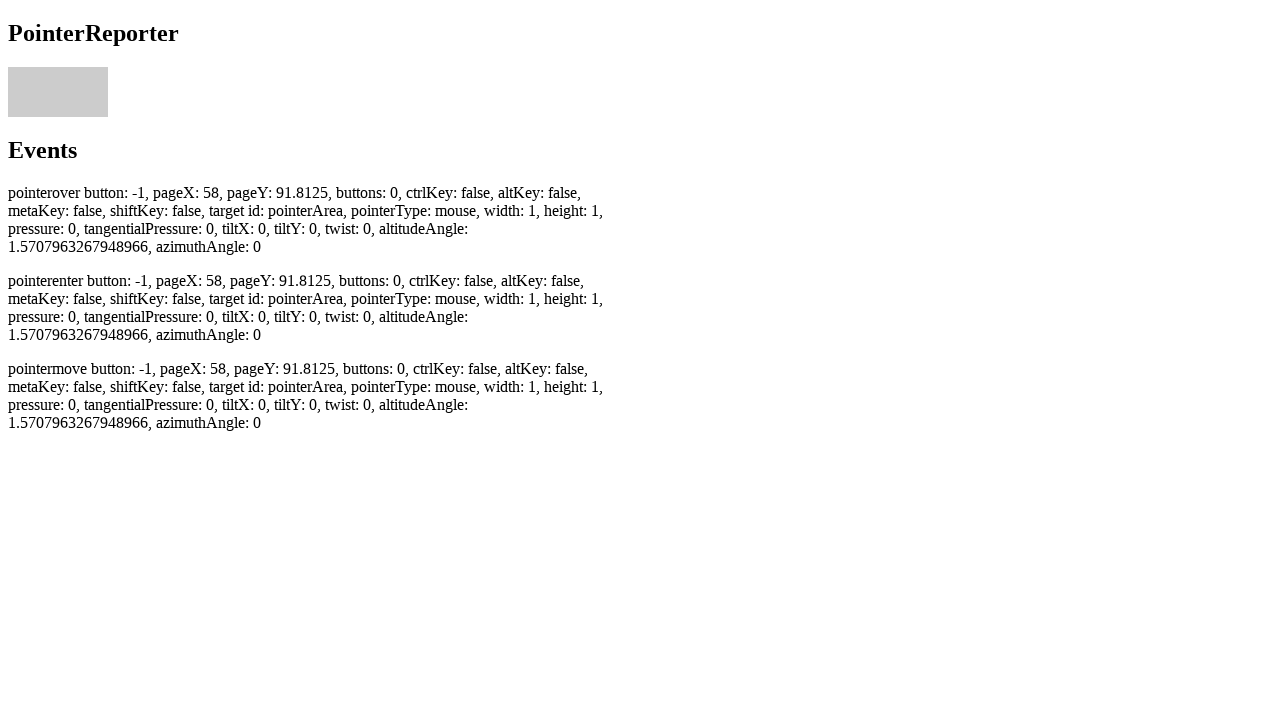

Pressed mouse button down at (58, 92)
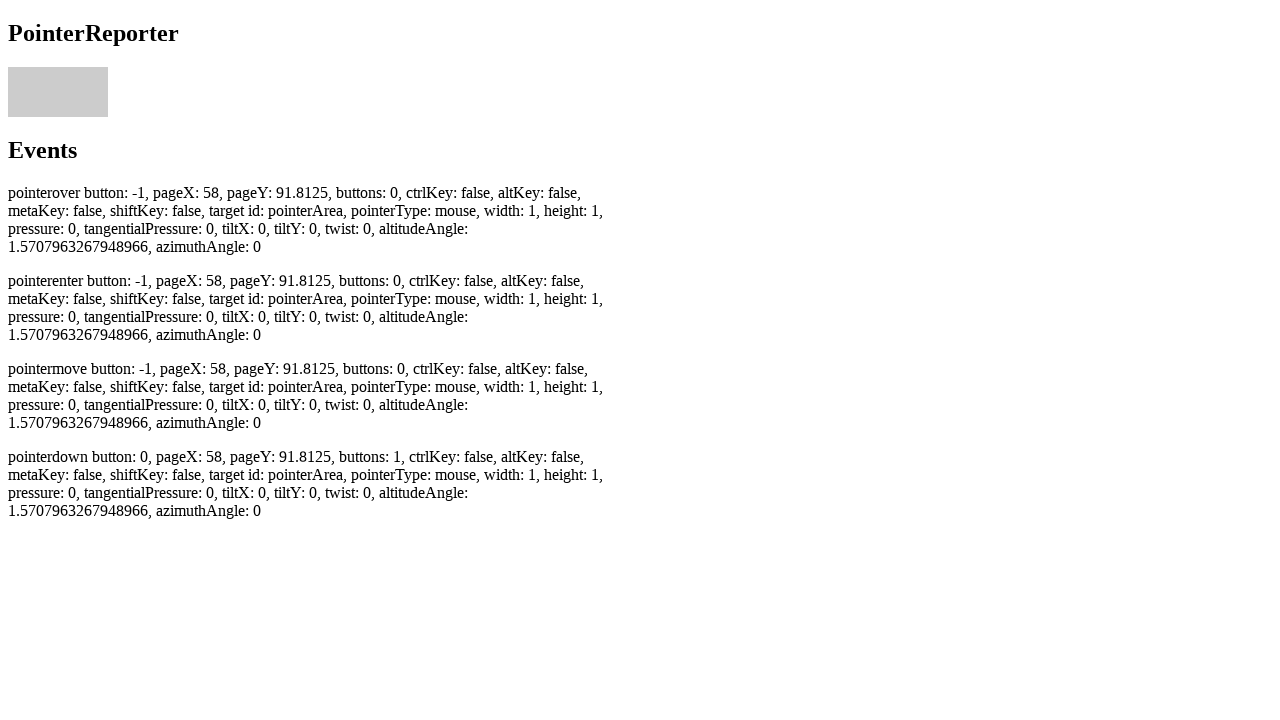

Moved mouse by 2 pixels in both directions at (60, 94)
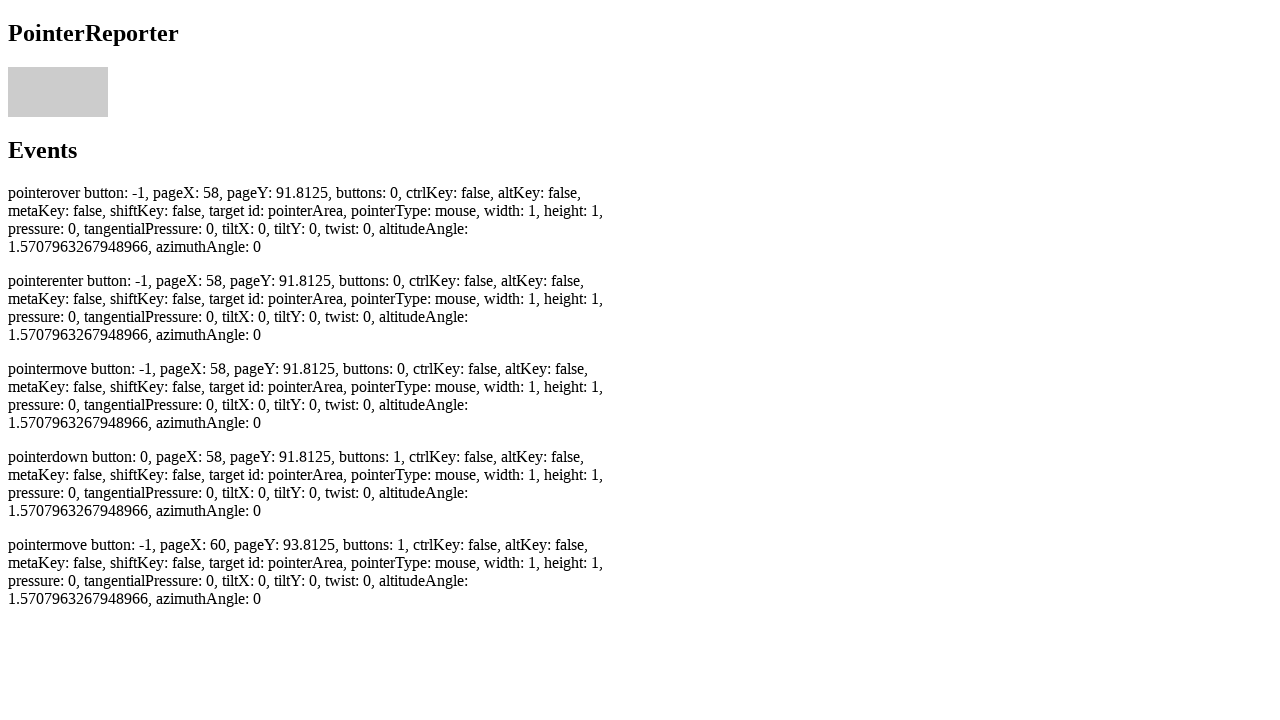

Released mouse button at (60, 94)
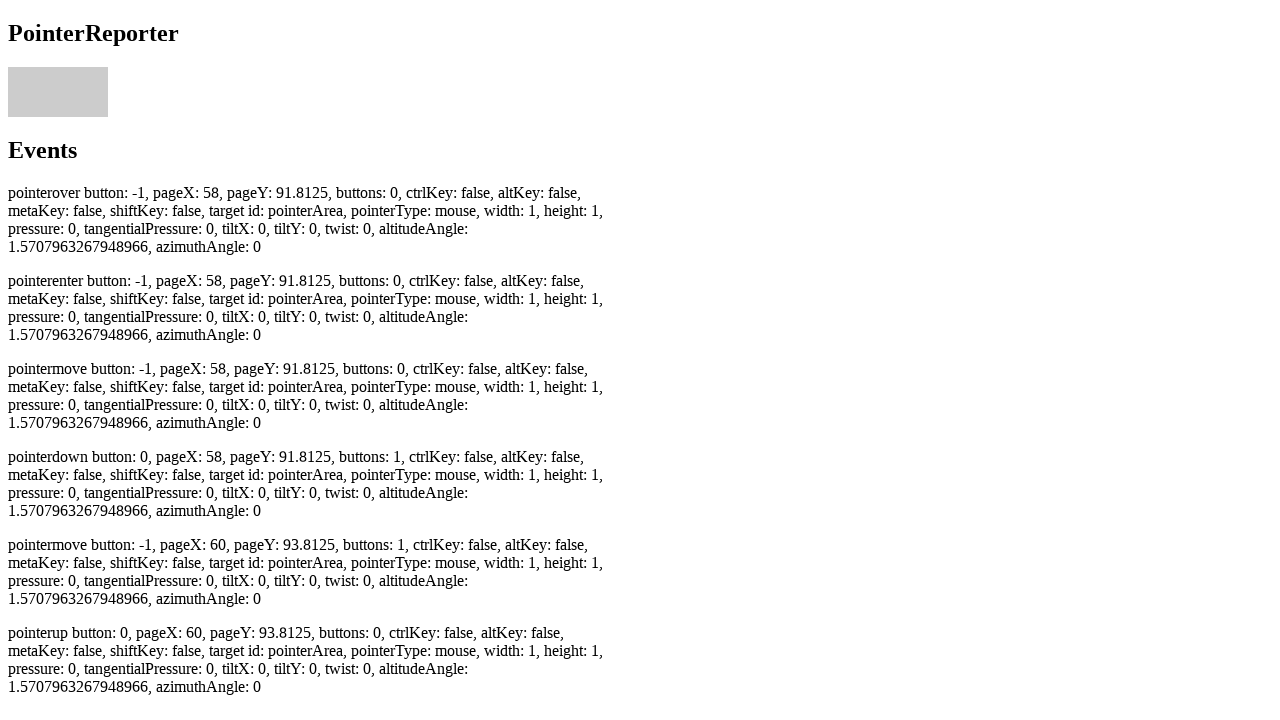

Waited for pointerup event to be recorded
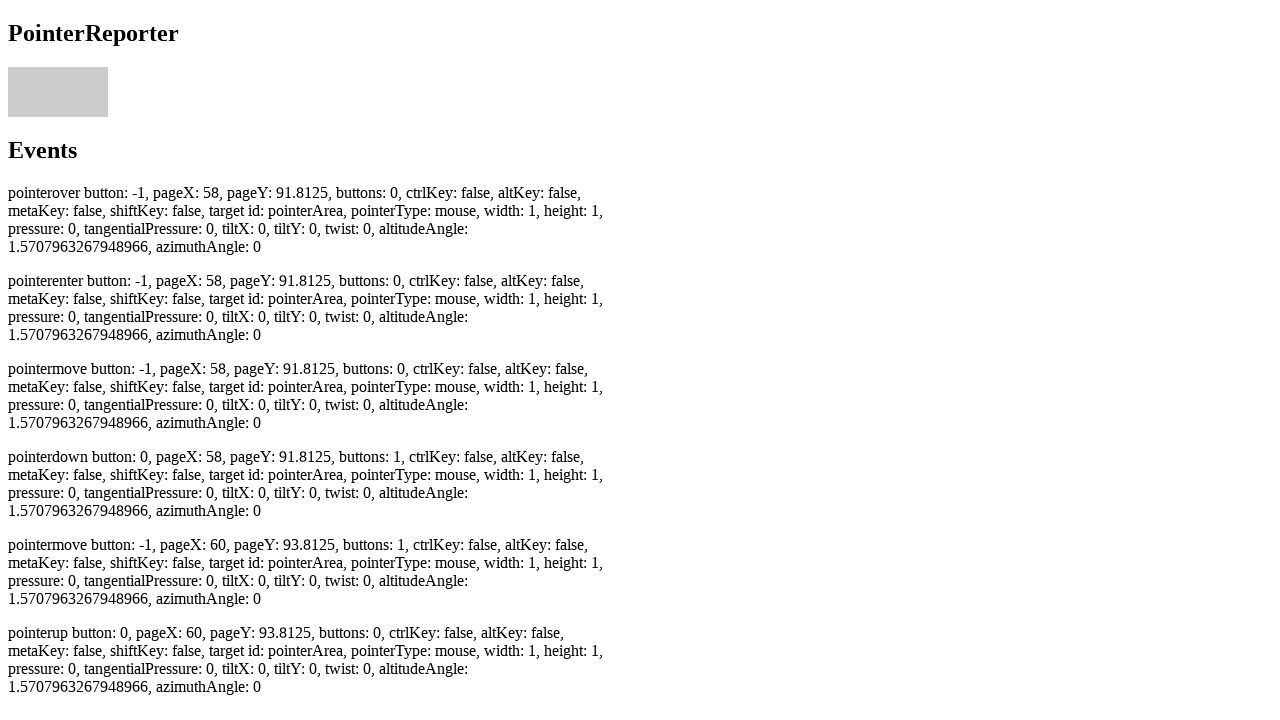

Retrieved all pointermove events
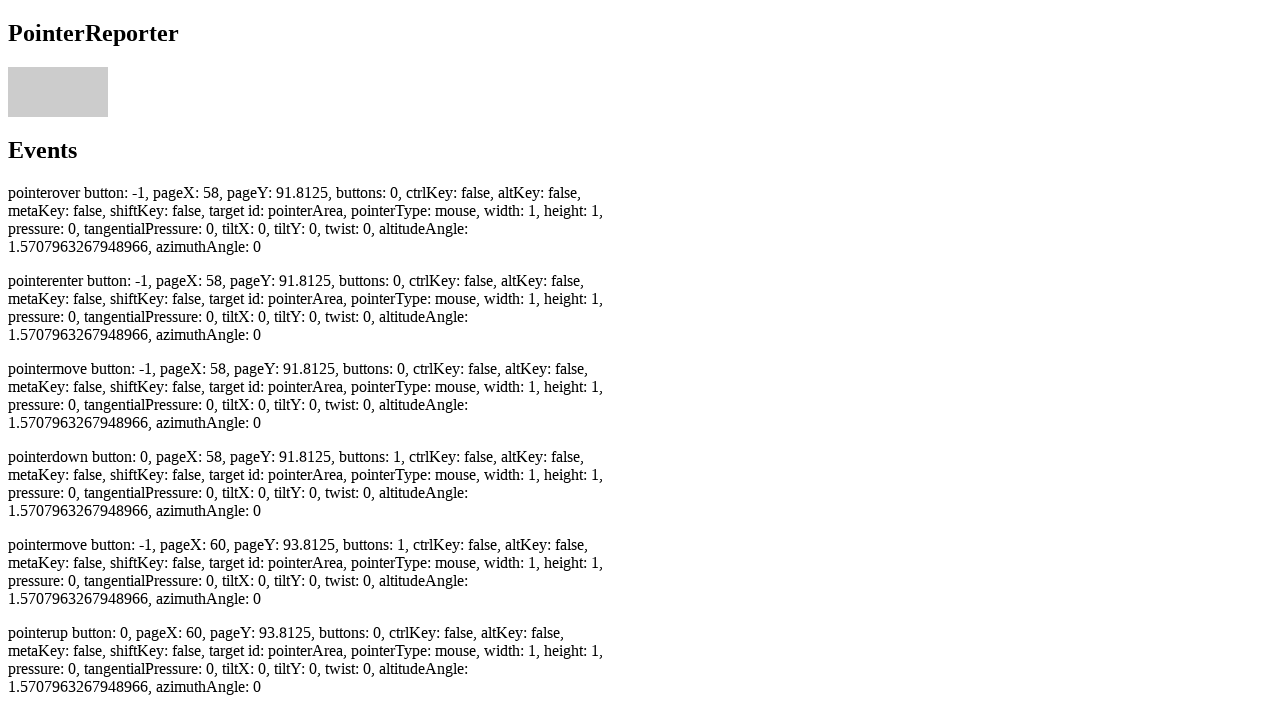

Located pointerdown event element
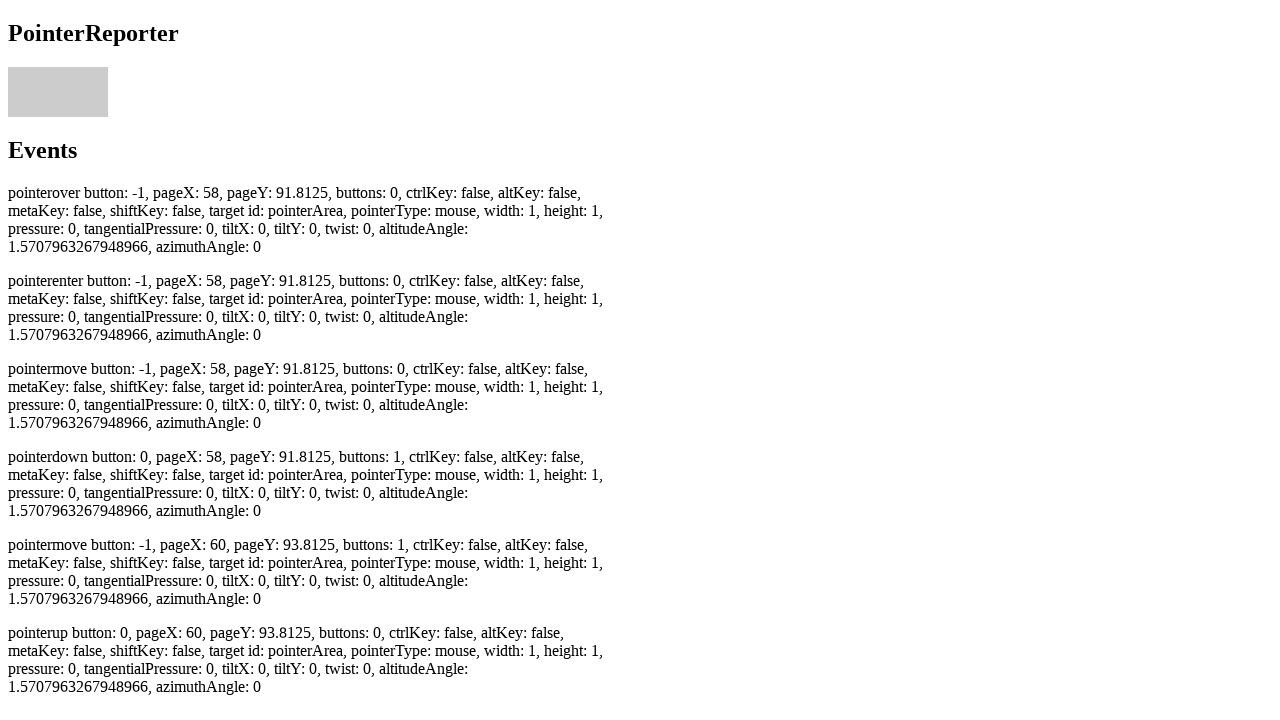

Located pointerup event element
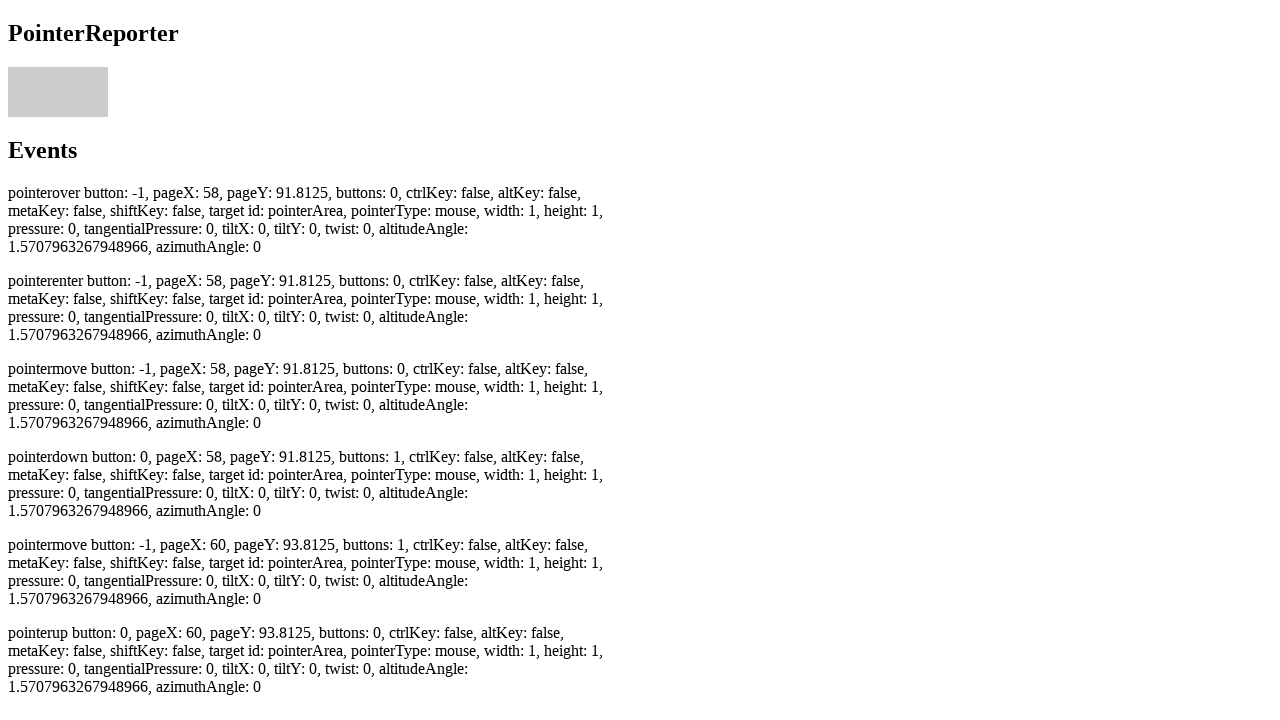

Verified at least one pointermove event was recorded
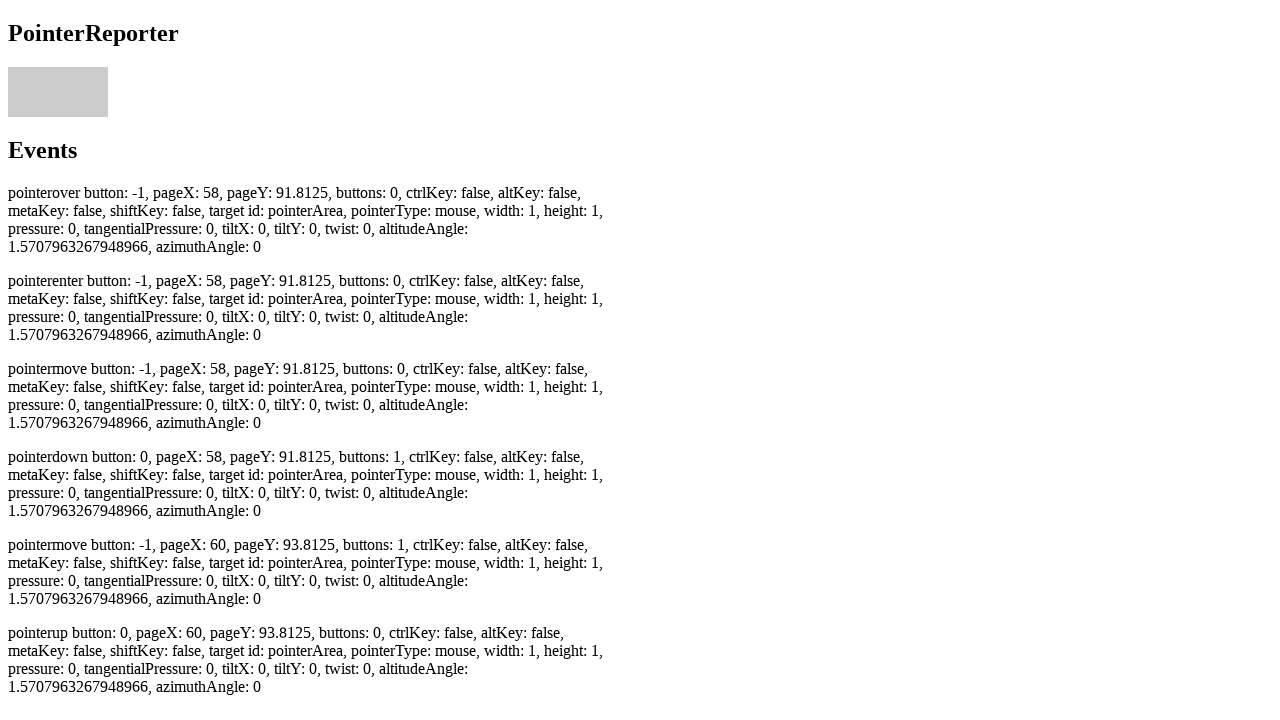

Verified pointerdown event was recorded
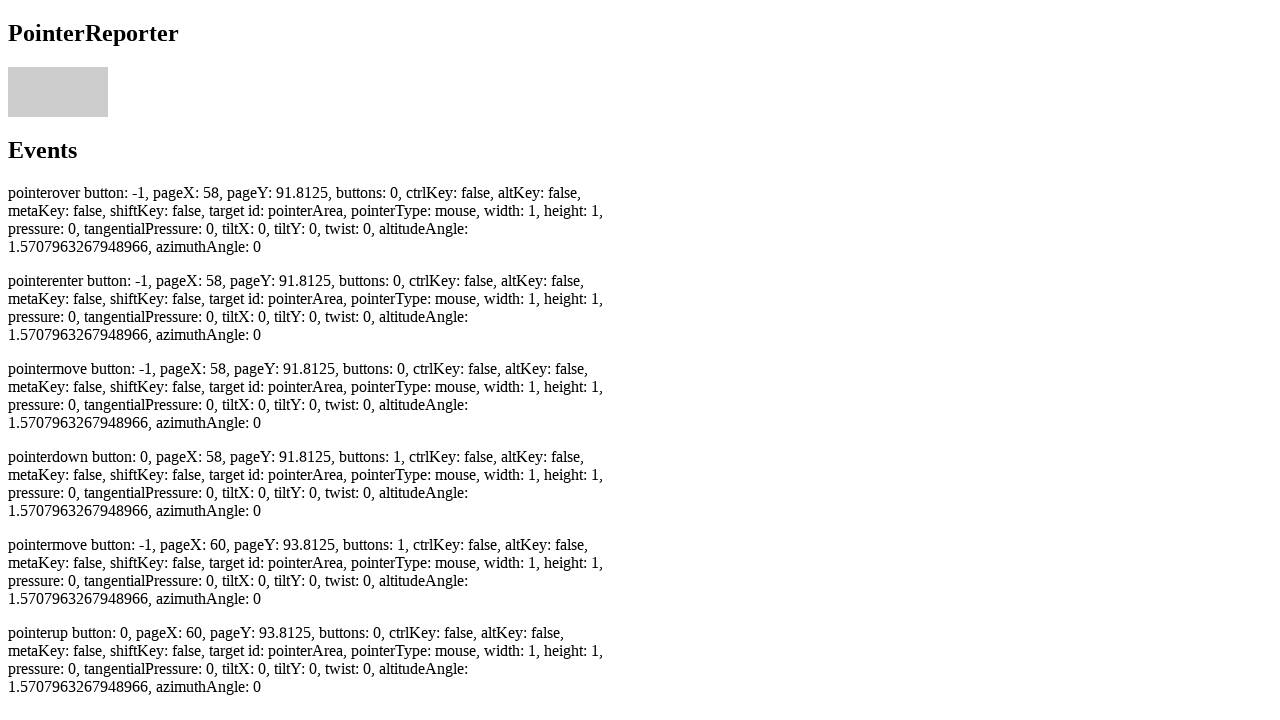

Verified pointerup event was recorded
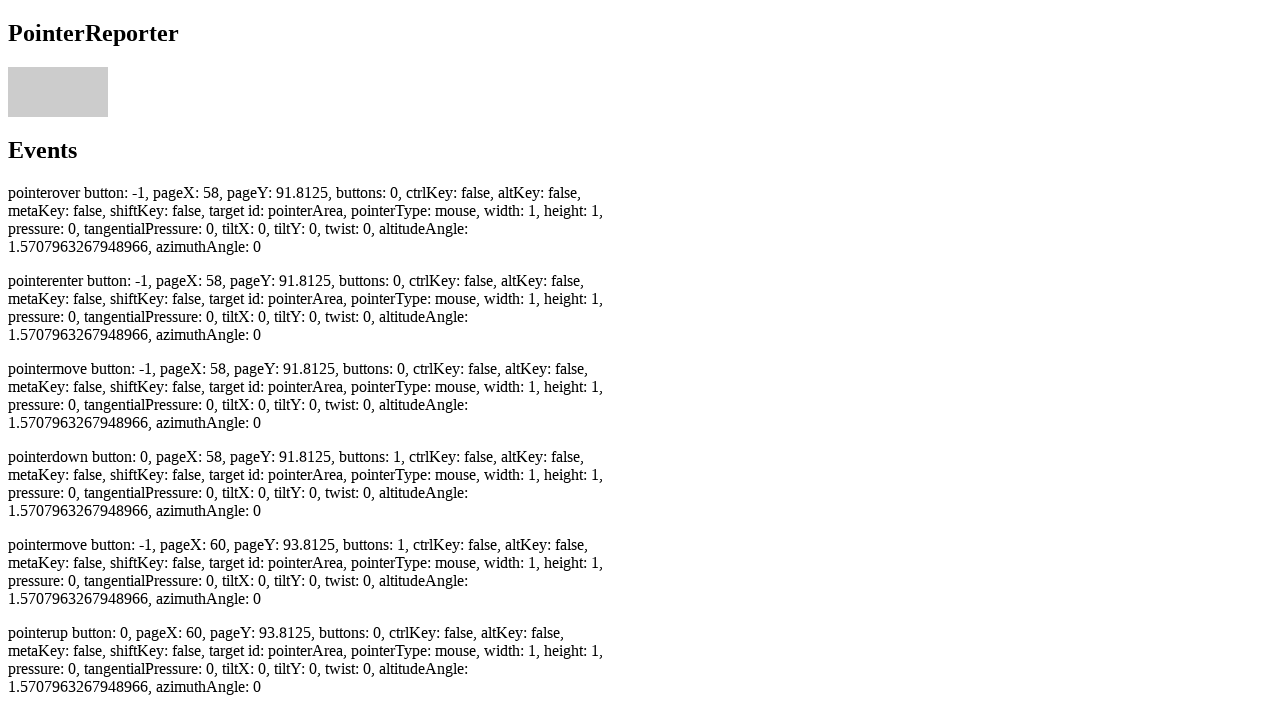

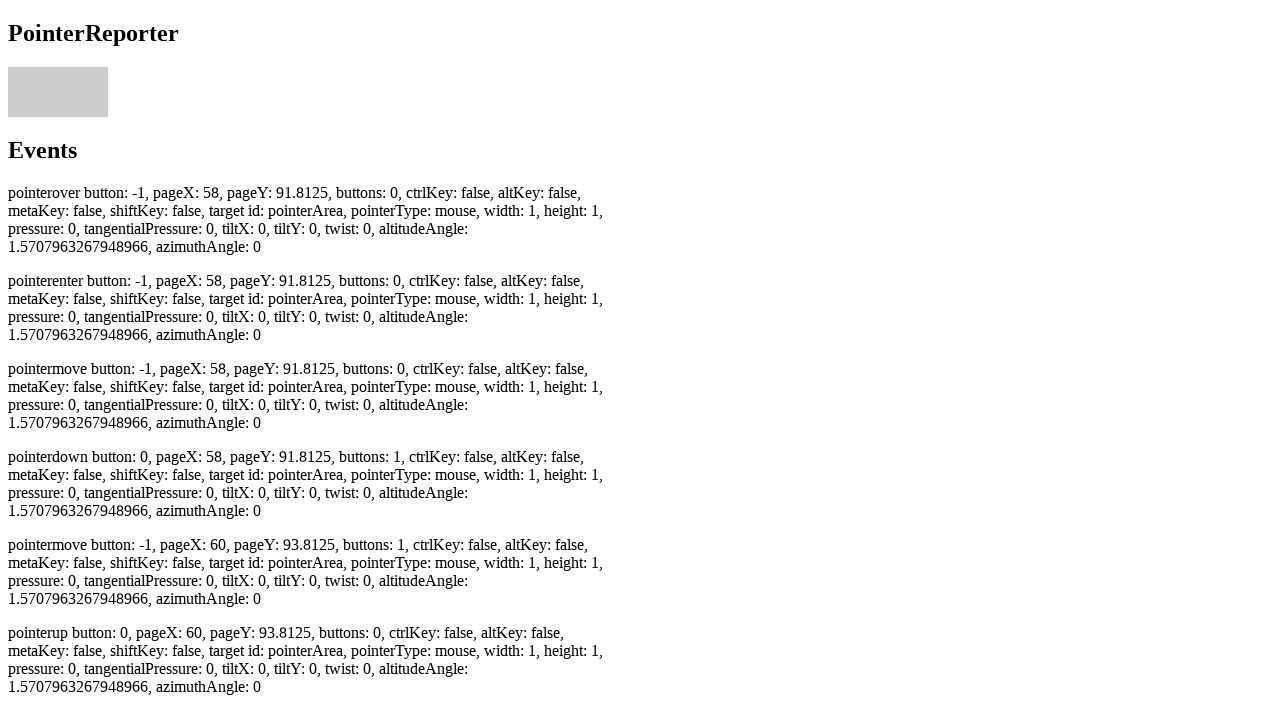